Tests window handling by clicking a link that opens new tab, switching to it, and clicking another link

Starting URL: http://omayo.blogspot.com/

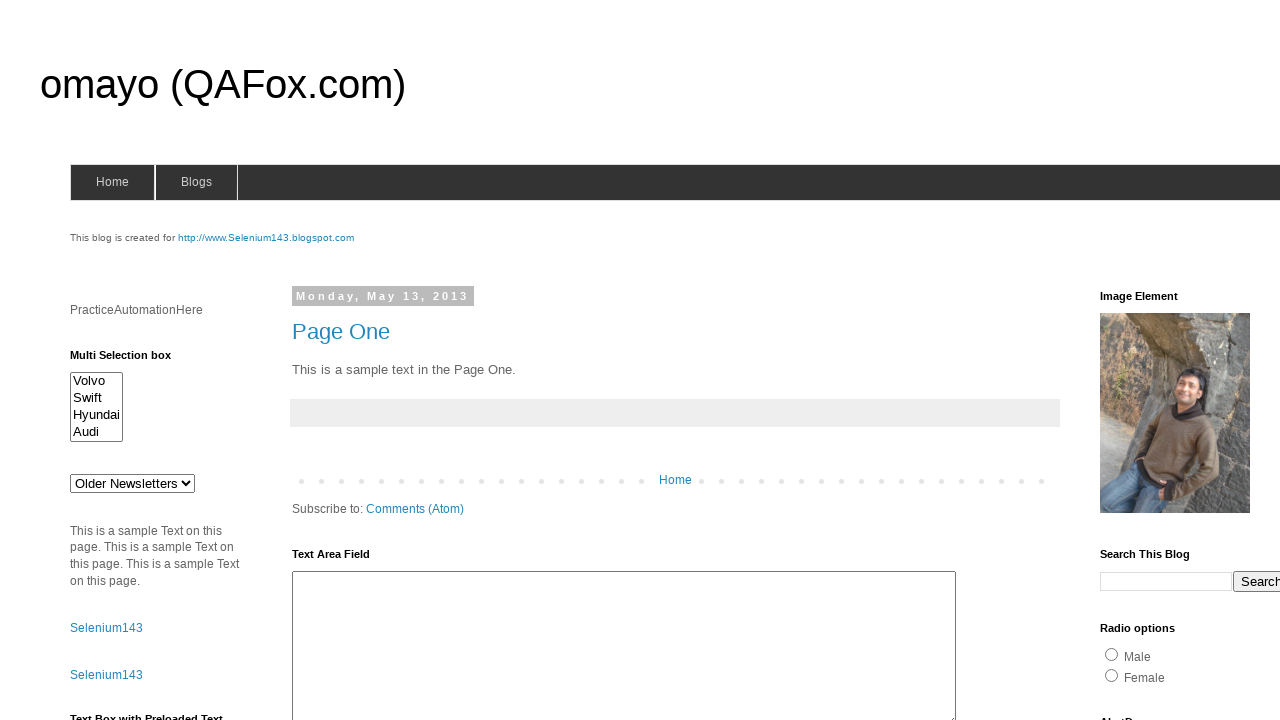

Clicked link that opens new tab at (266, 238) on #selenium143
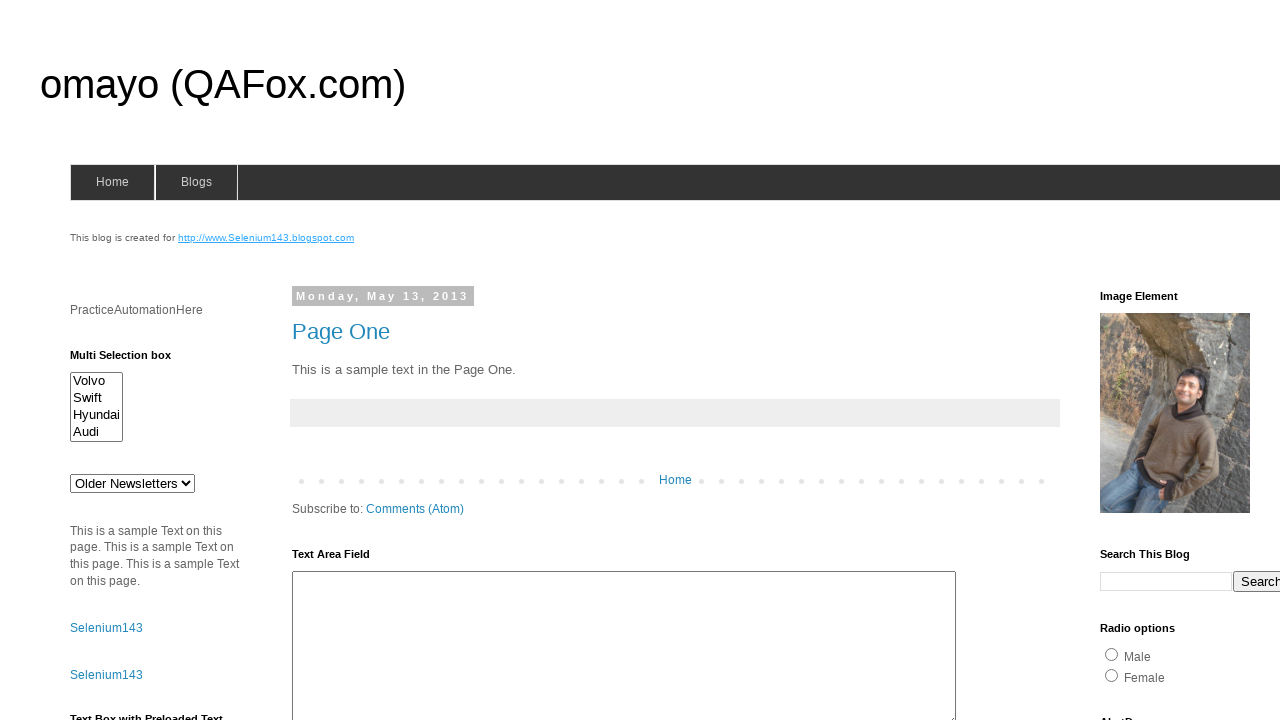

Switched to new tab
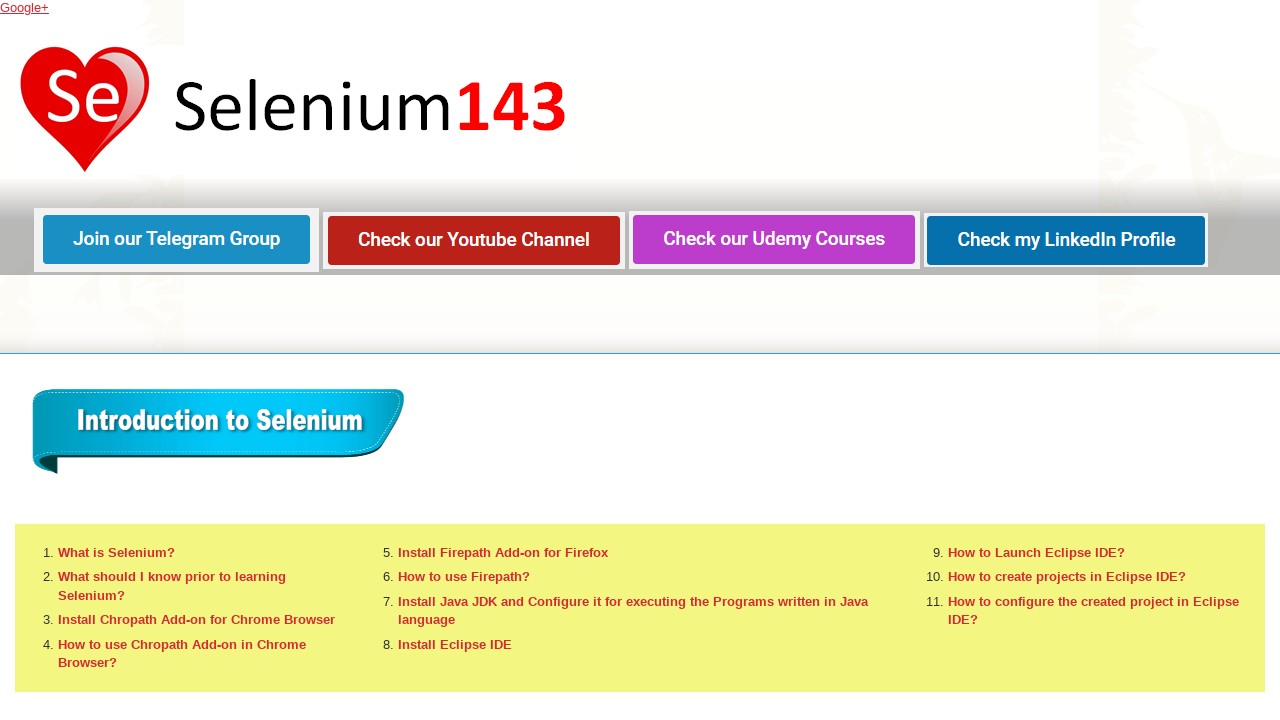

New page loaded completely
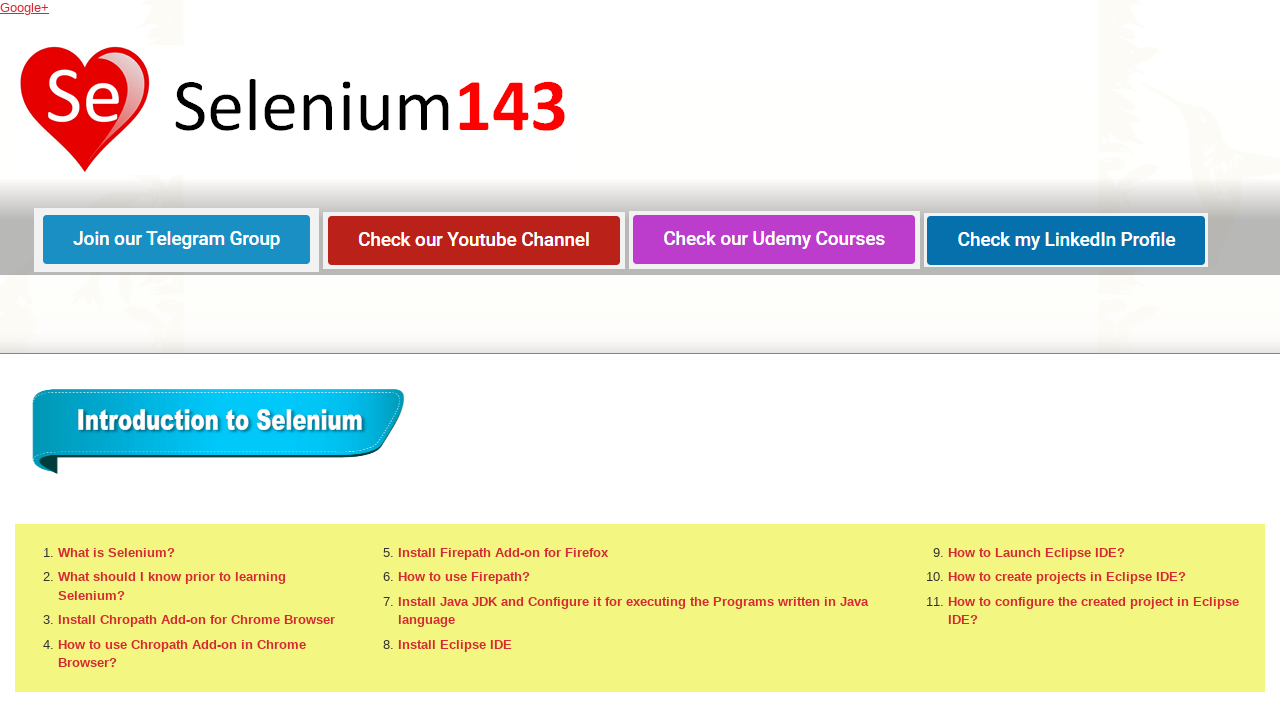

Clicked 'What is Selenium?' link on new page at (116, 552) on text=What is Selenium?
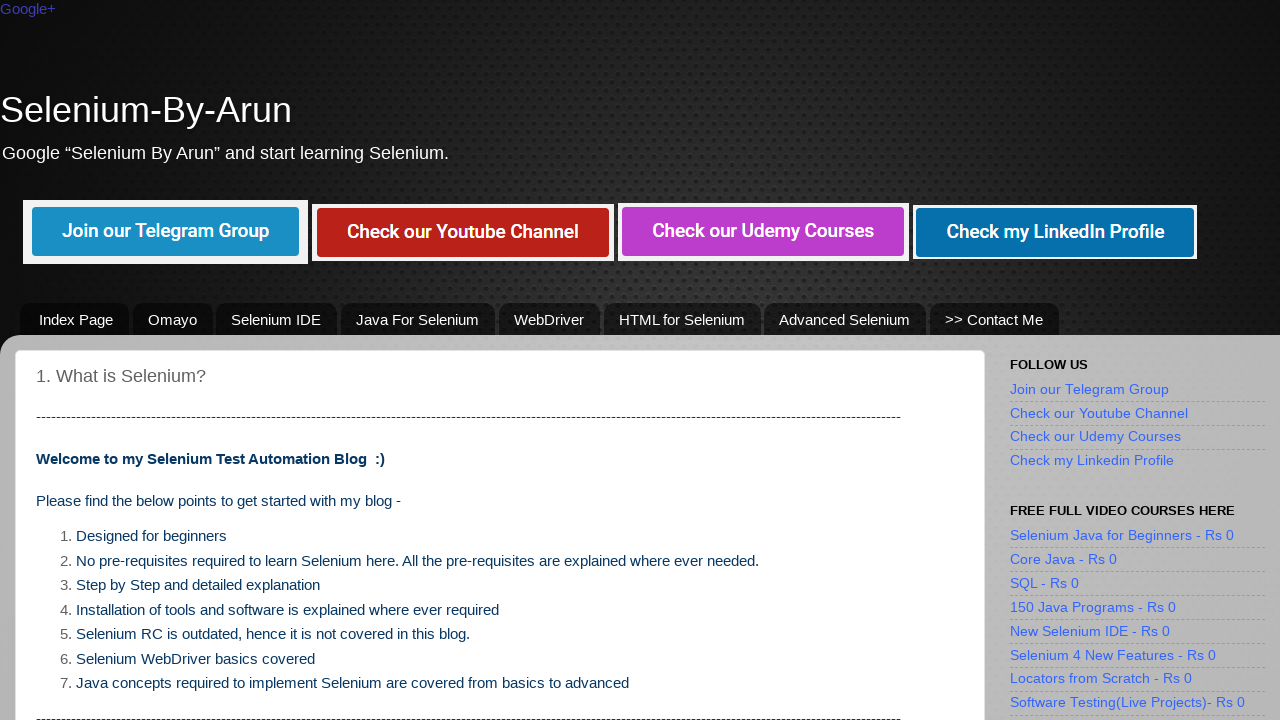

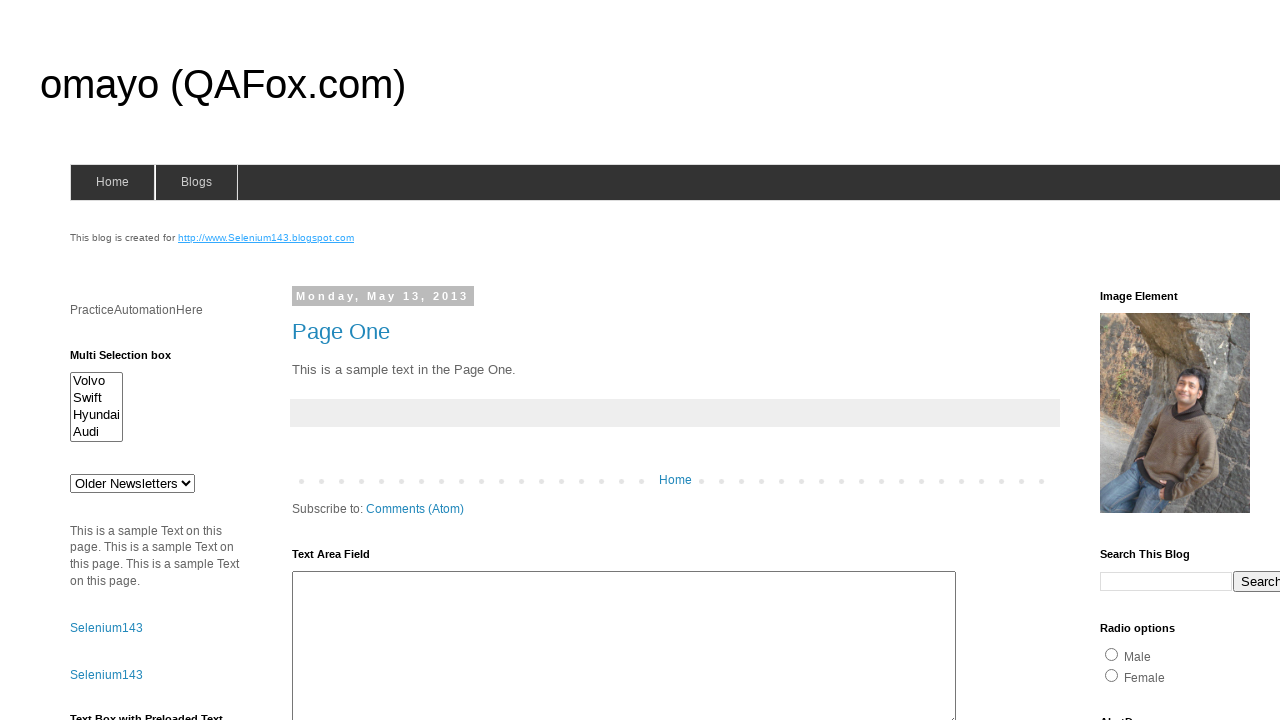